Tests horizontal slider interaction by dragging the slider to position 1

Starting URL: http://the-internet.herokuapp.com/horizontal_slider

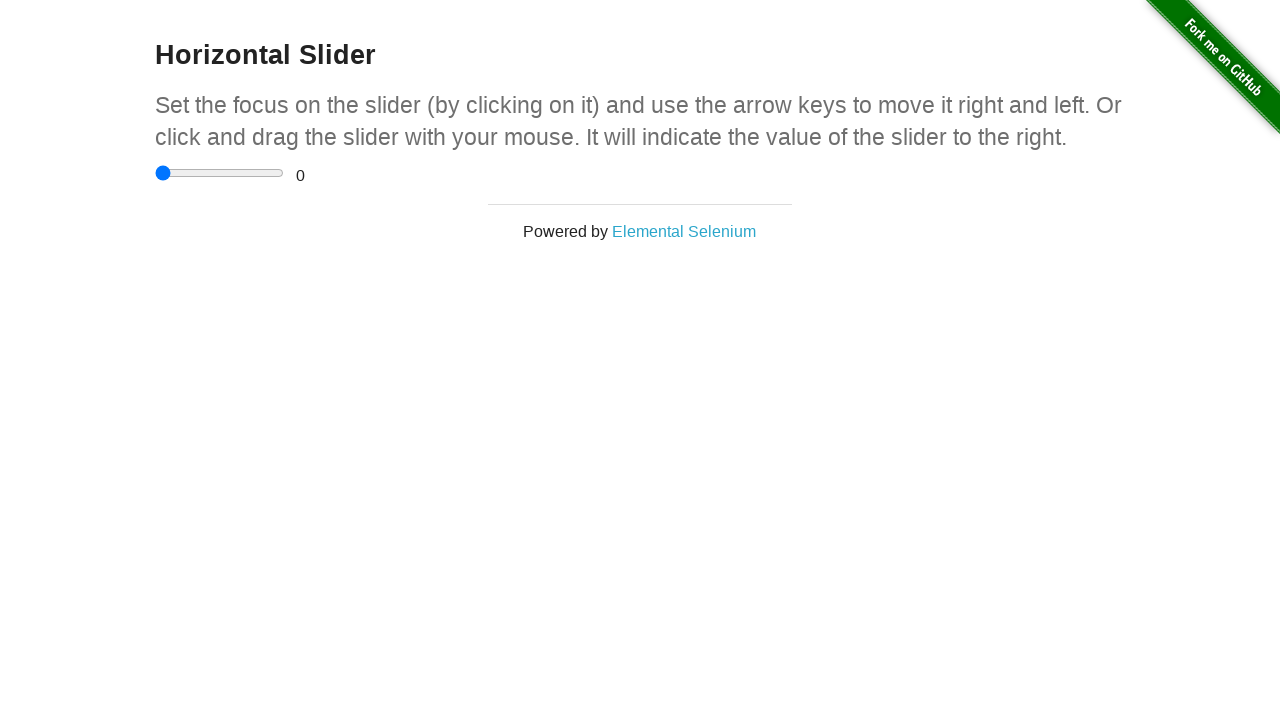

Located the horizontal slider element
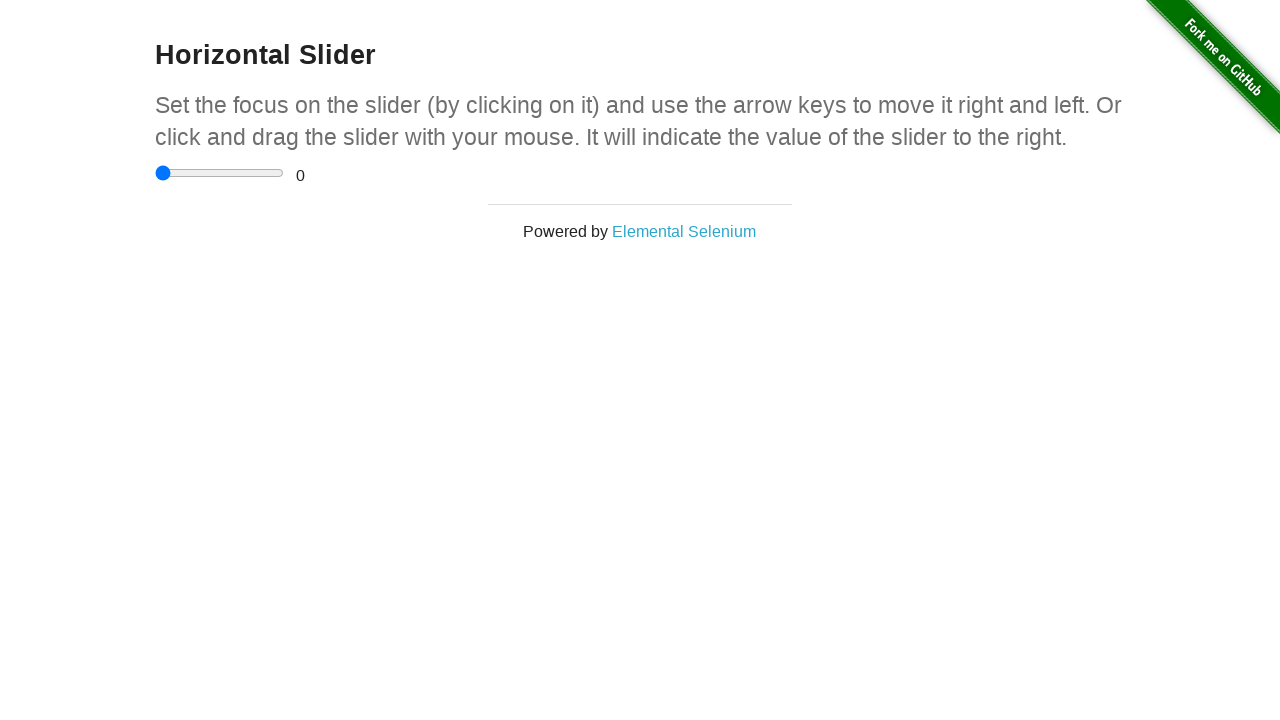

Dragged the slider to position 1 at (156, 165)
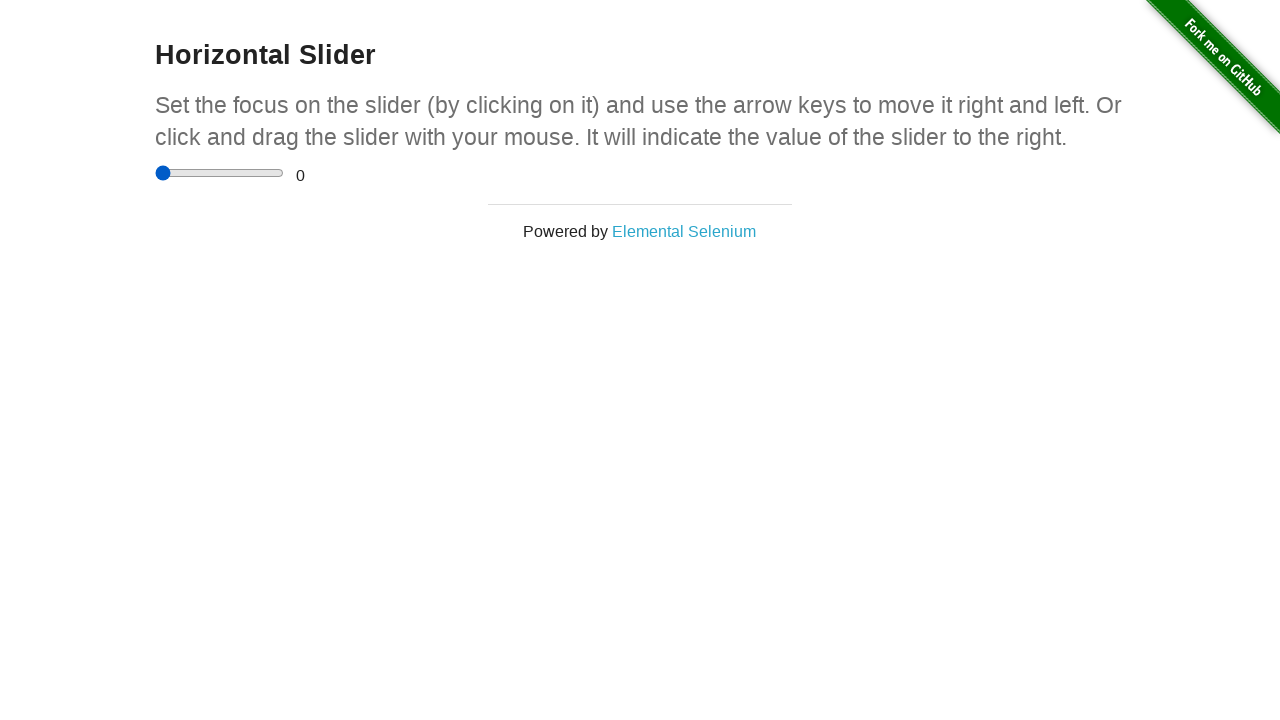

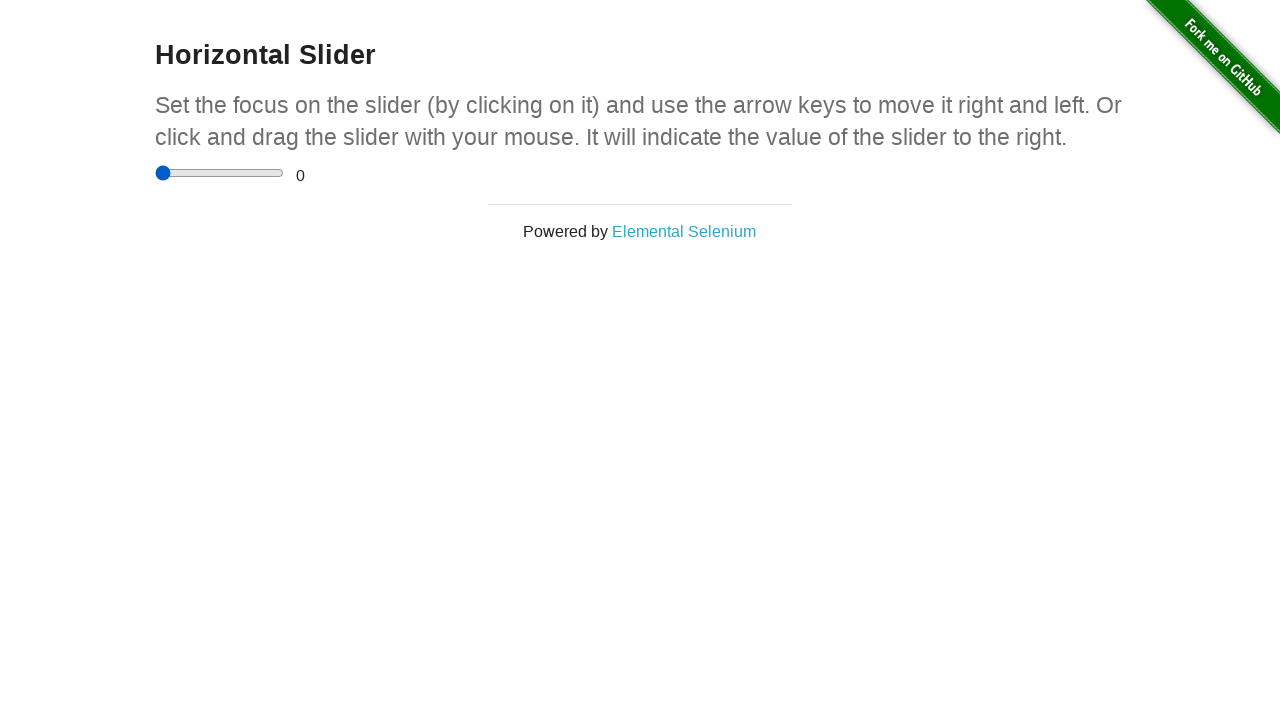